Tests dropdown selection by selecting each option by index

Starting URL: http://www.qaclickacademy.com/practice.php

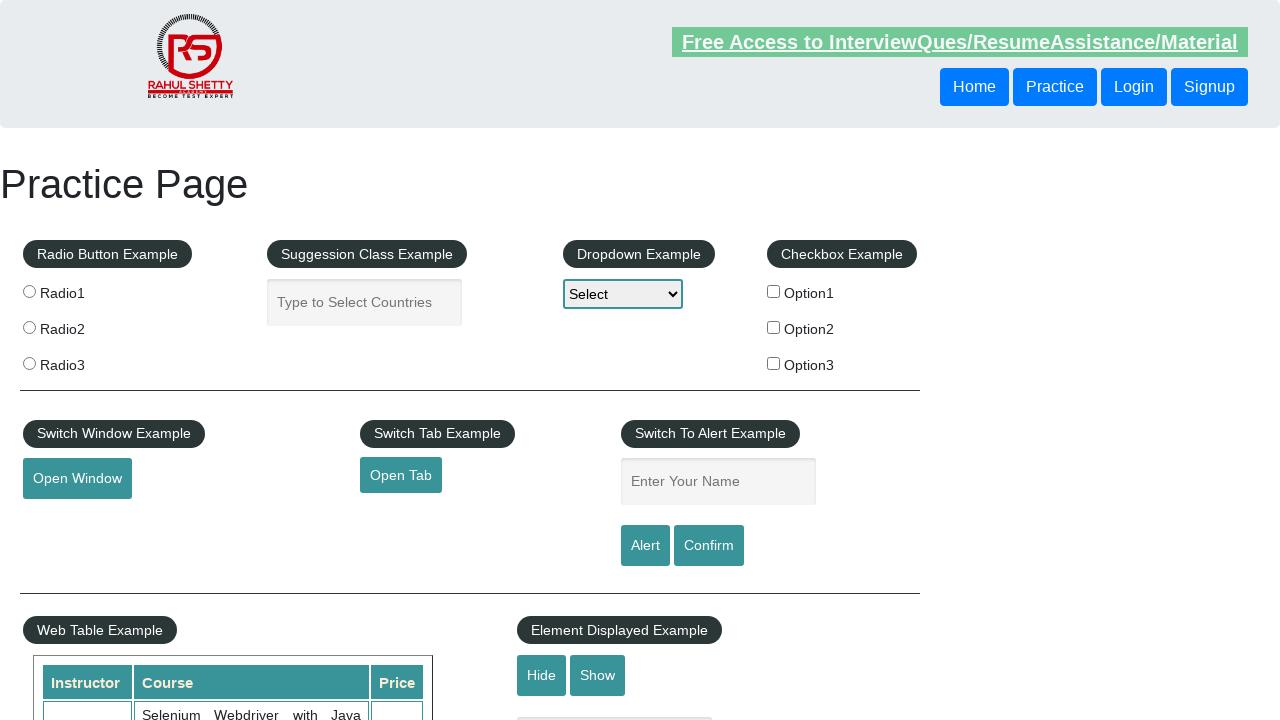

Selected Option1 from dropdown by index 1 on #dropdown-class-example
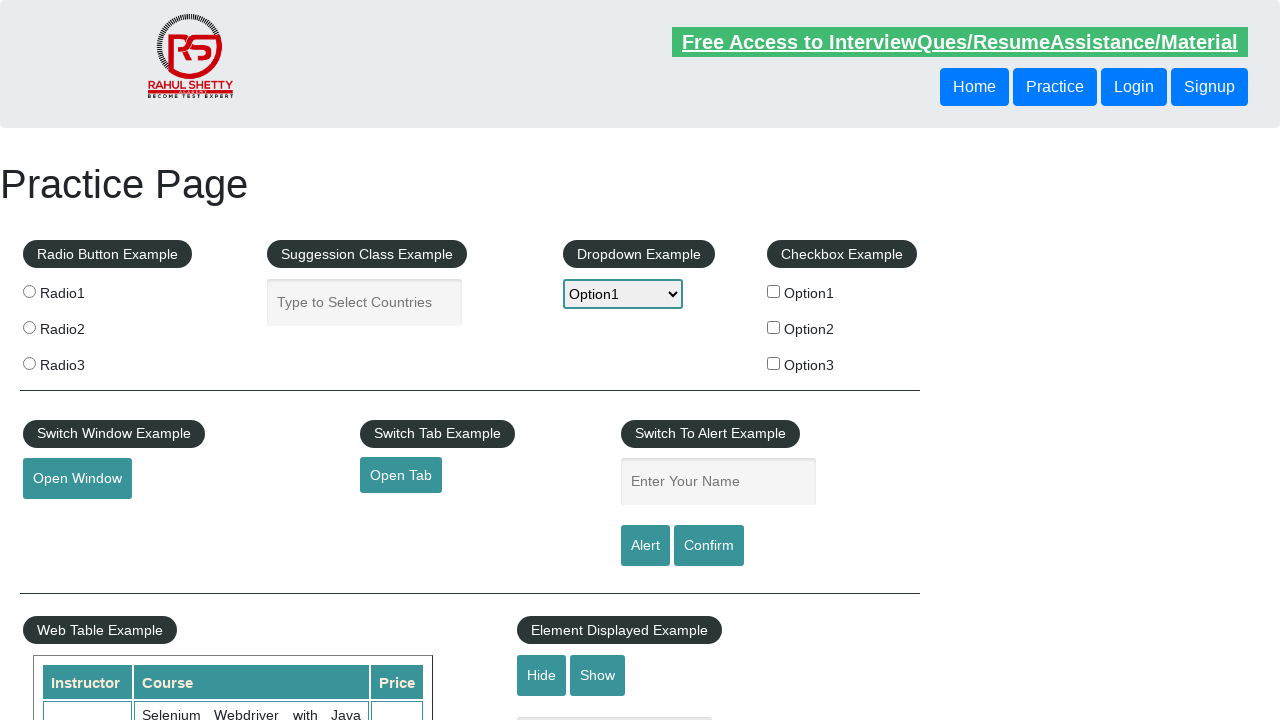

Selected Option2 from dropdown by index 2 on #dropdown-class-example
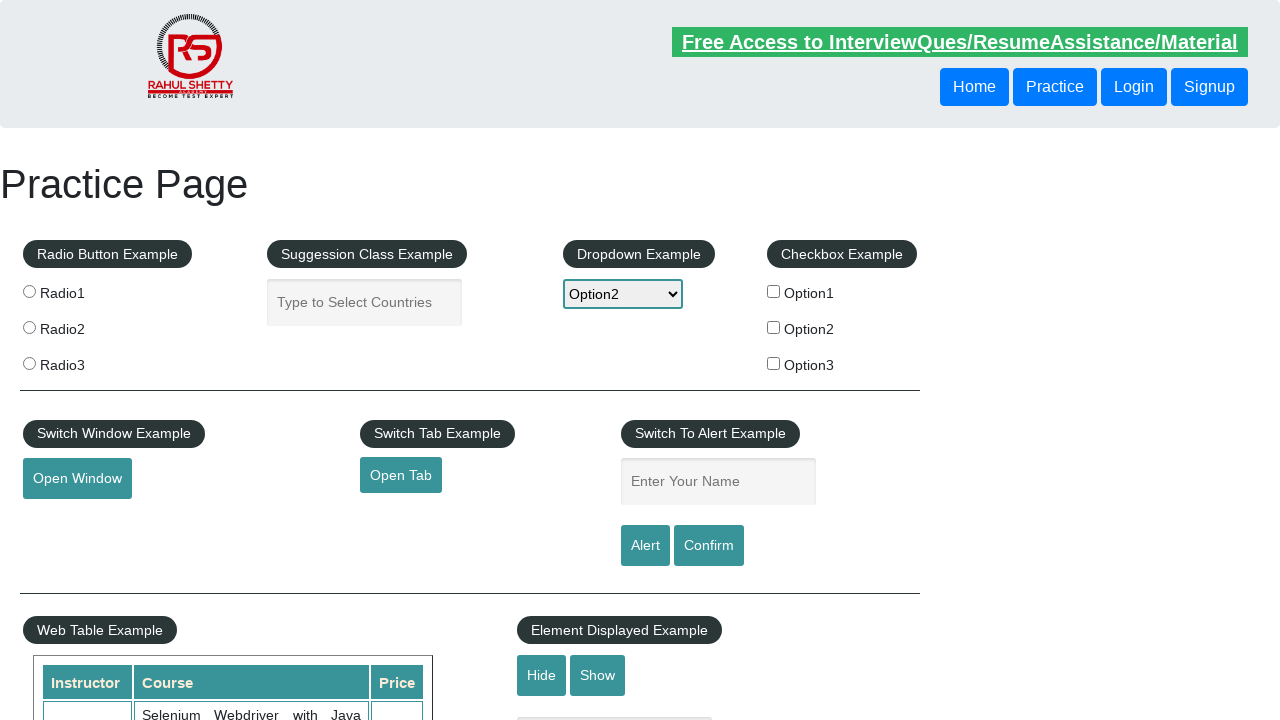

Selected Option3 from dropdown by index 3 on #dropdown-class-example
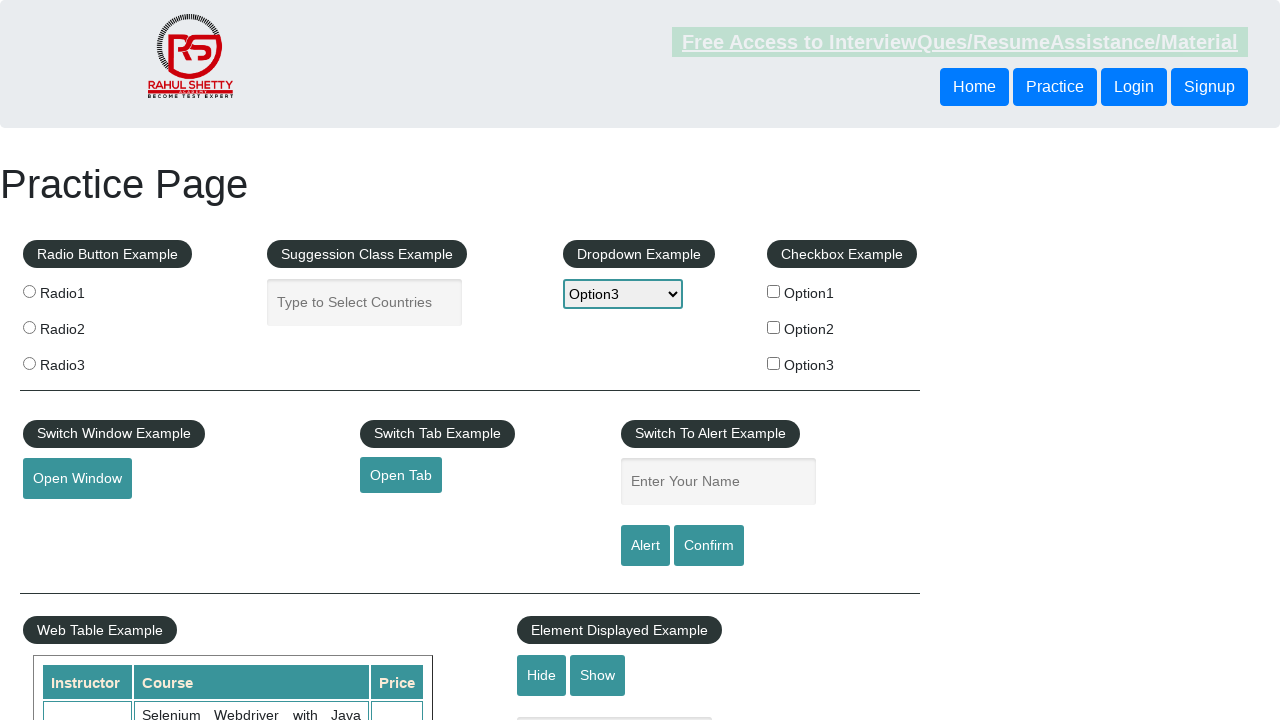

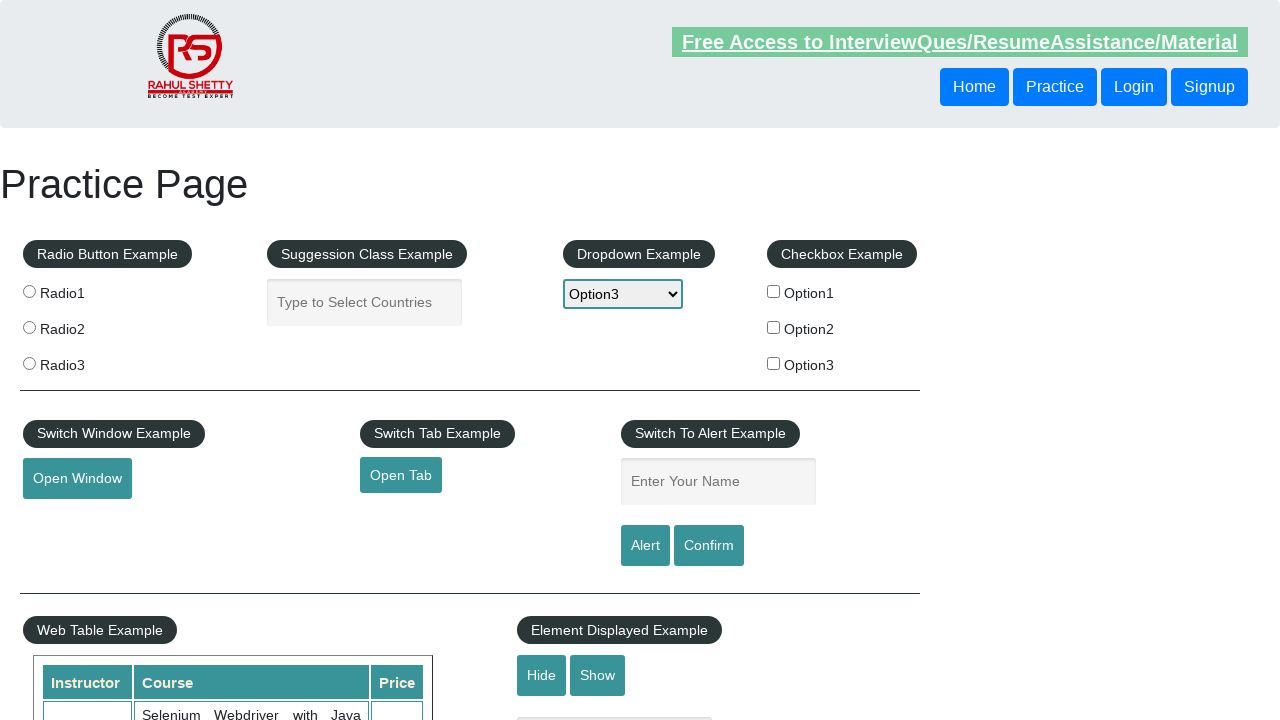